Tests Python.org search functionality using unittest framework by entering "selenium" in the search box and pressing return

Starting URL: http://www.python.org

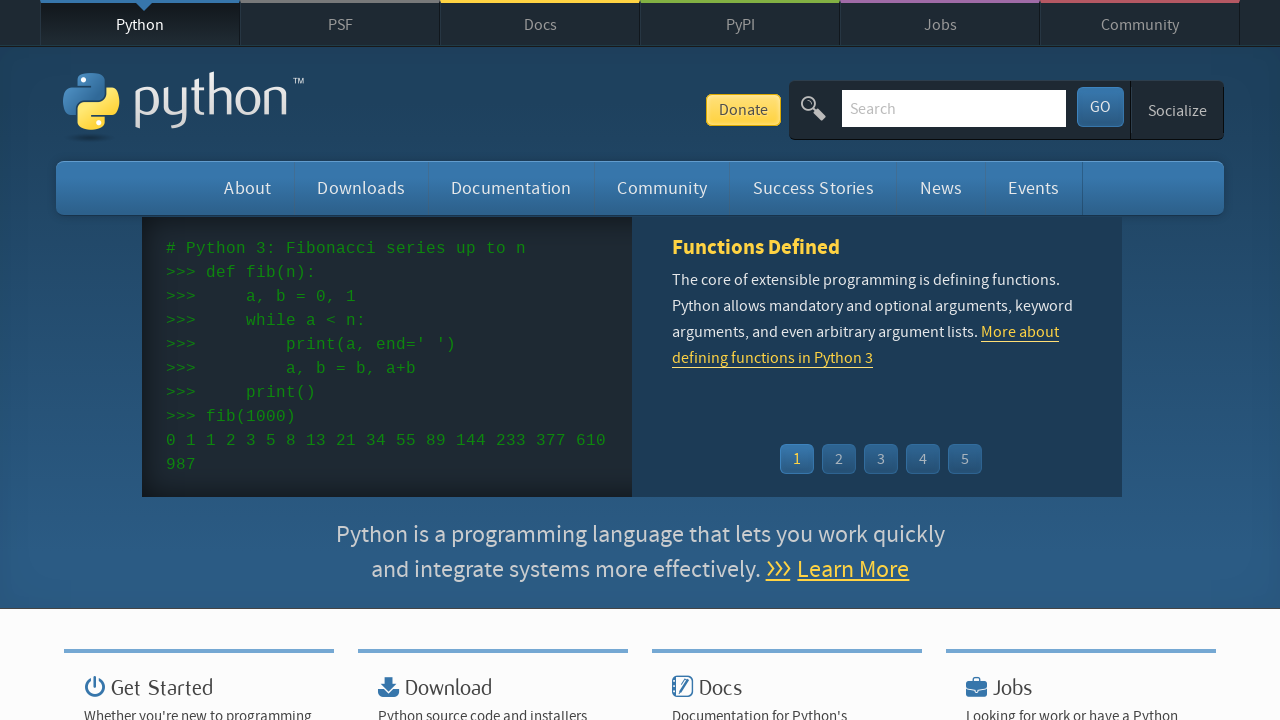

Filled search box with 'selenium' on input[name='q']
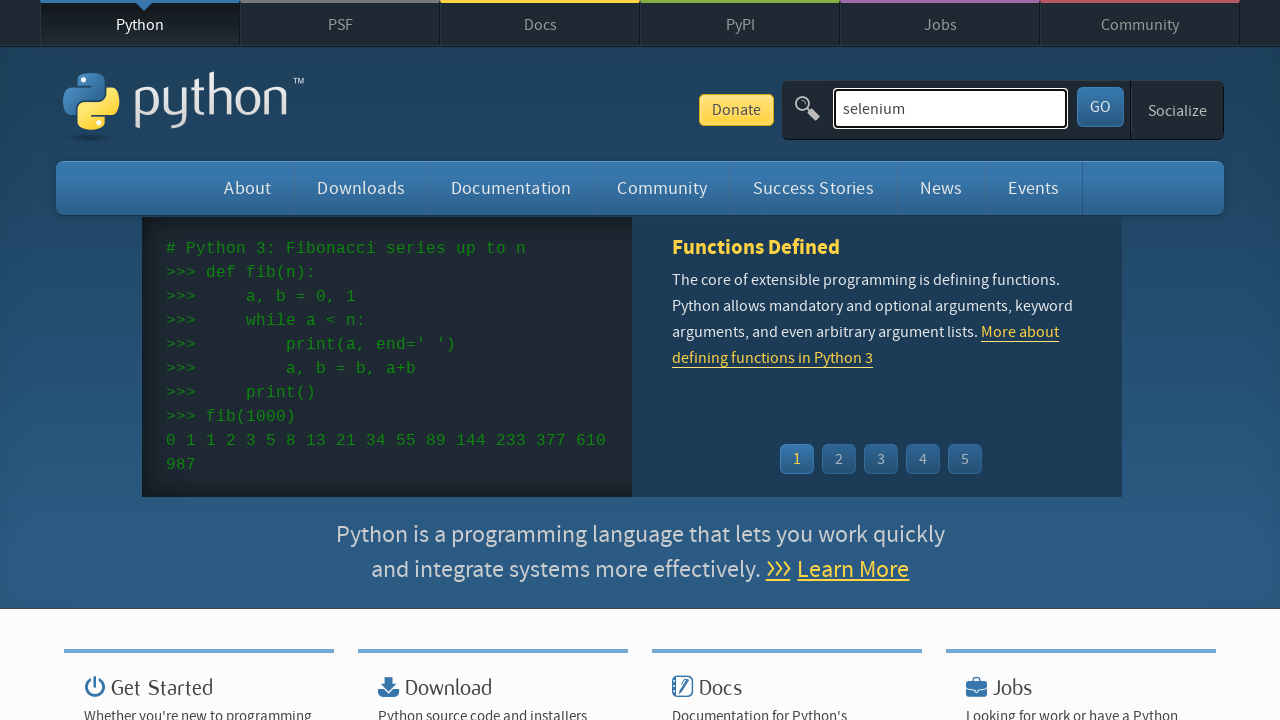

Pressed Enter to submit the search on input[name='q']
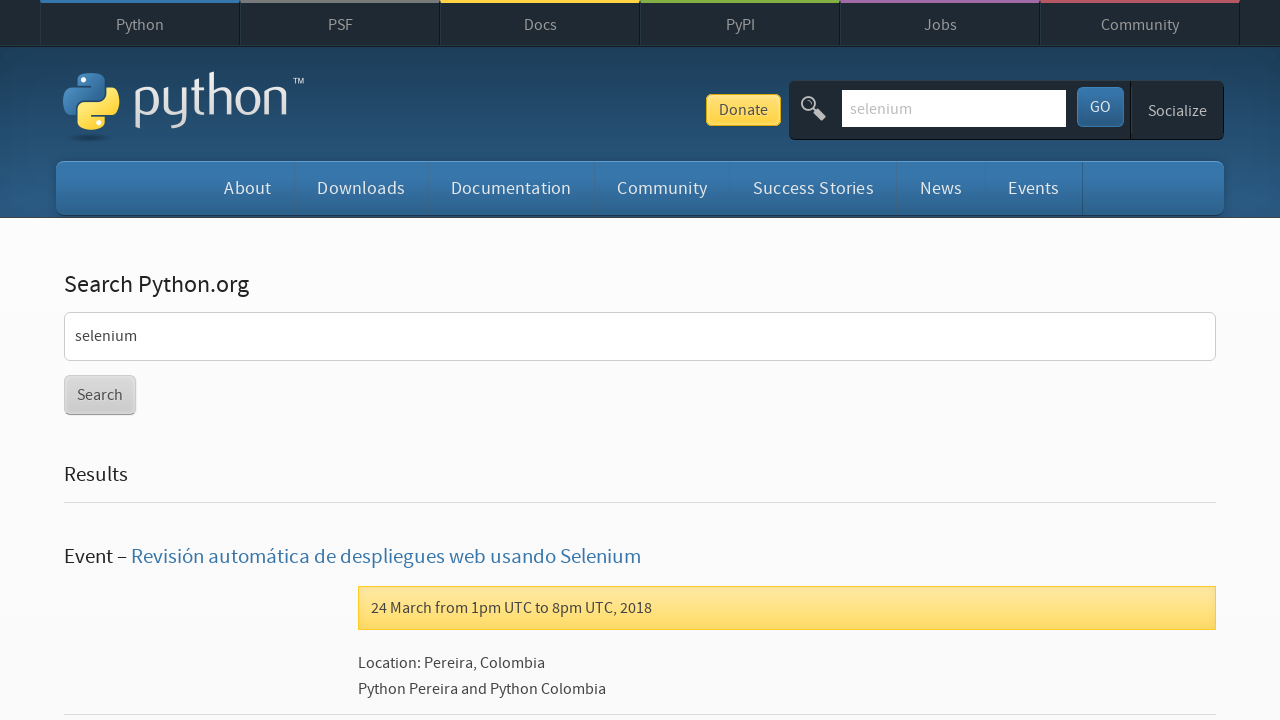

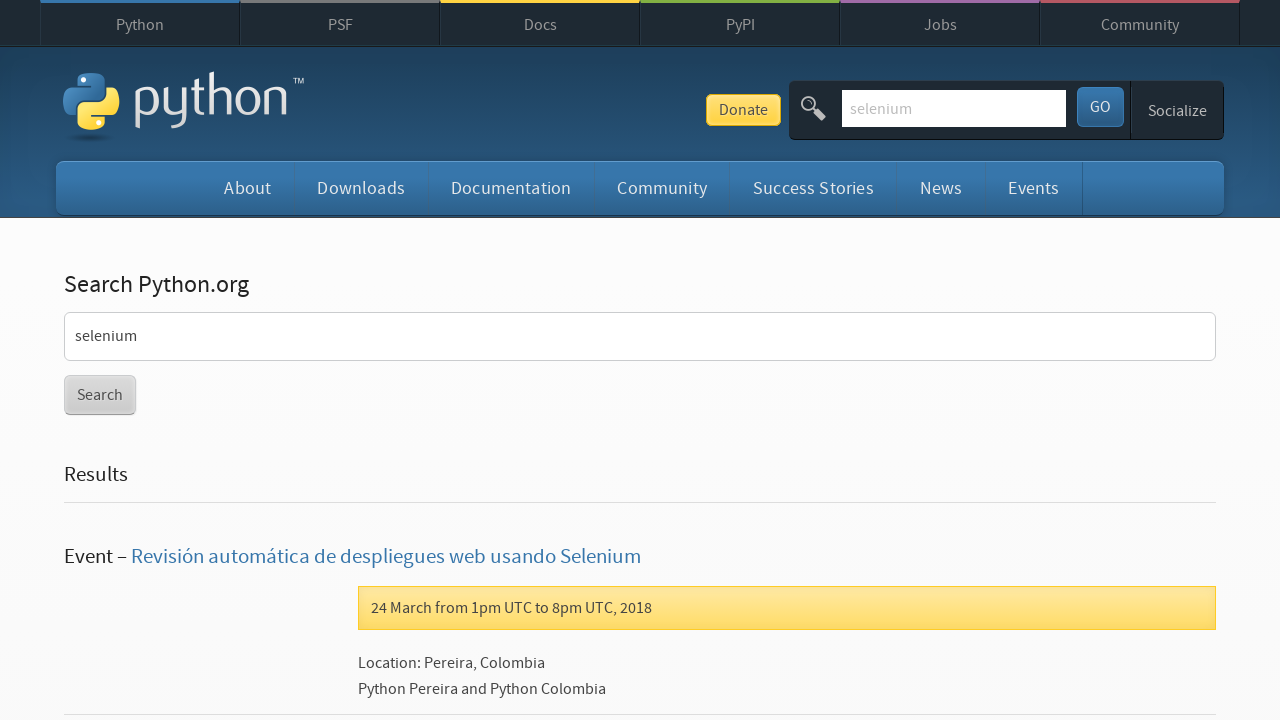